Clicks the Link styled button on the buttons test page

Starting URL: https://formy-project.herokuapp.com/buttons

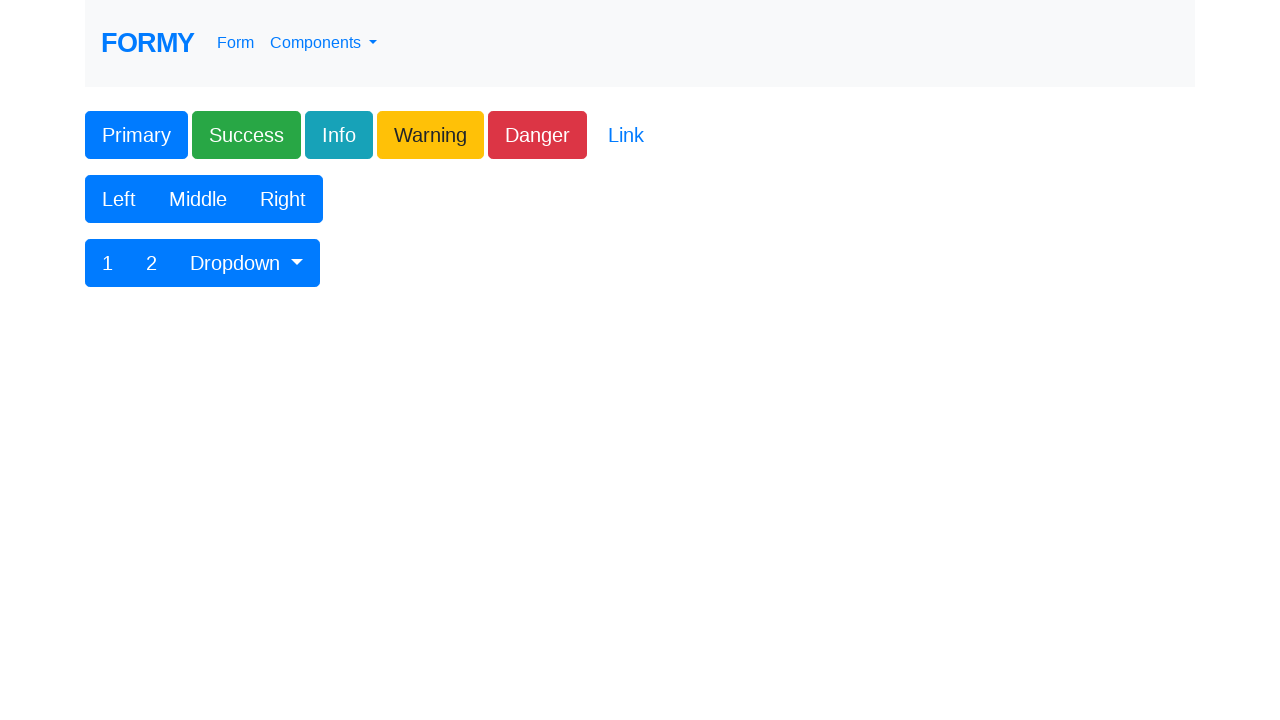

Clicked the Link styled button on the buttons test page at (626, 135) on .btn-link
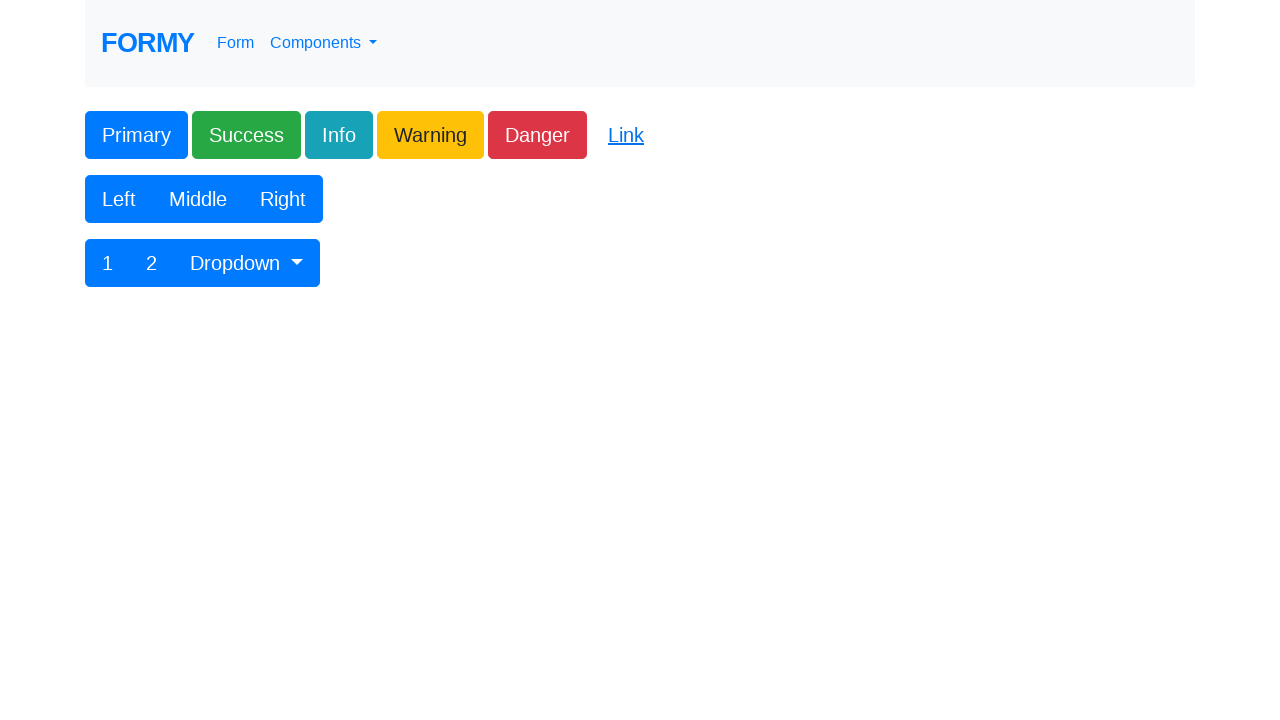

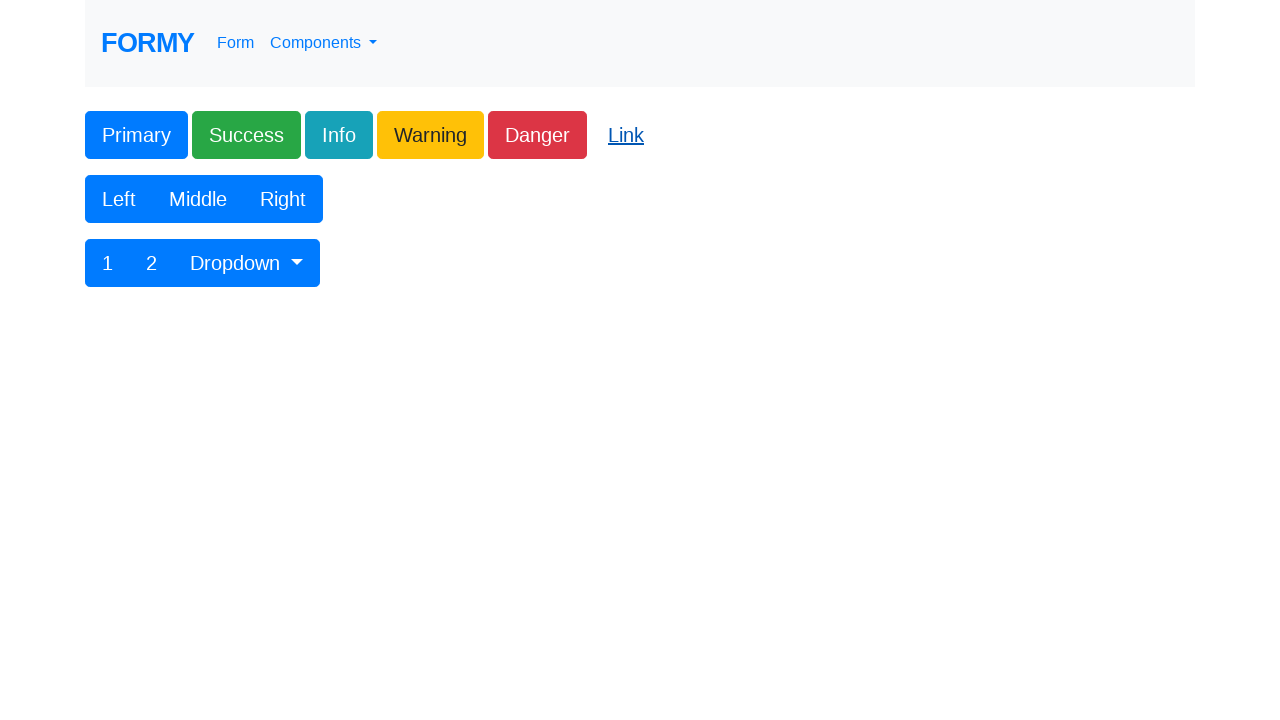